Tests prompt alert functionality by clicking the Prompt Alert button, entering a custom message in the prompt, accepting it, and verifying the result

Starting URL: https://training-support.net/webelements/alerts

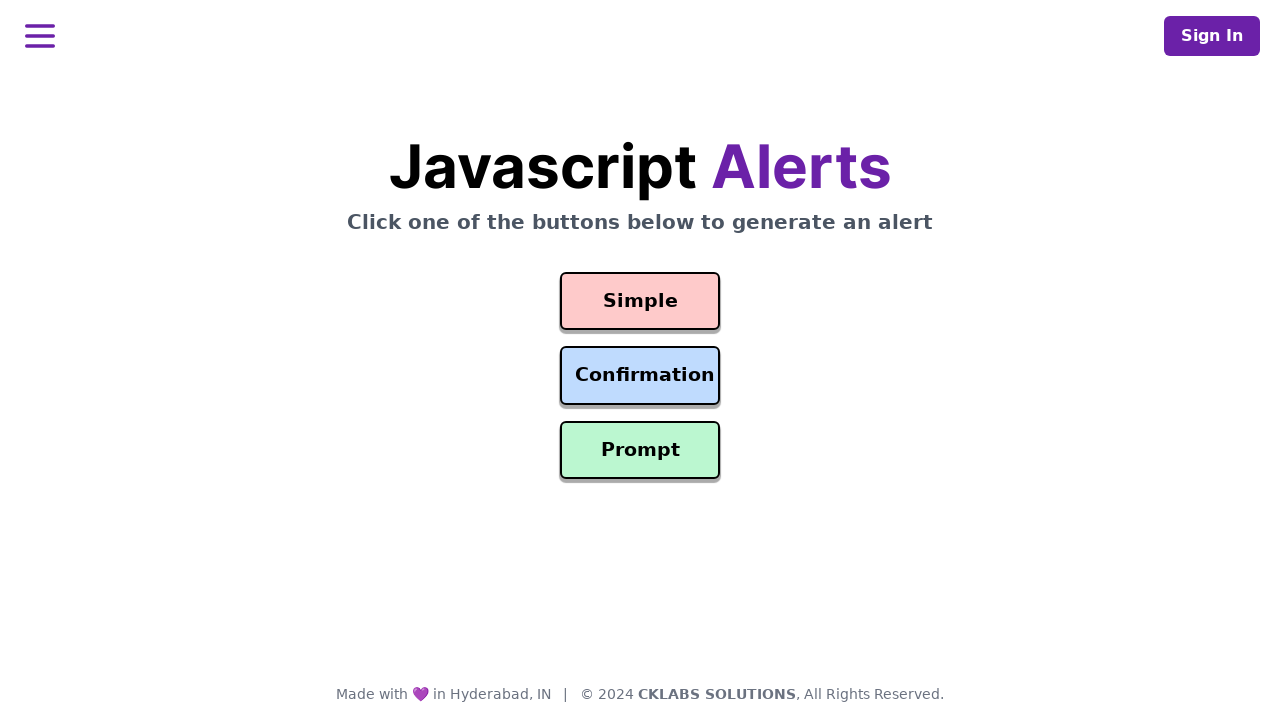

Set up dialog handler to accept prompt with custom message
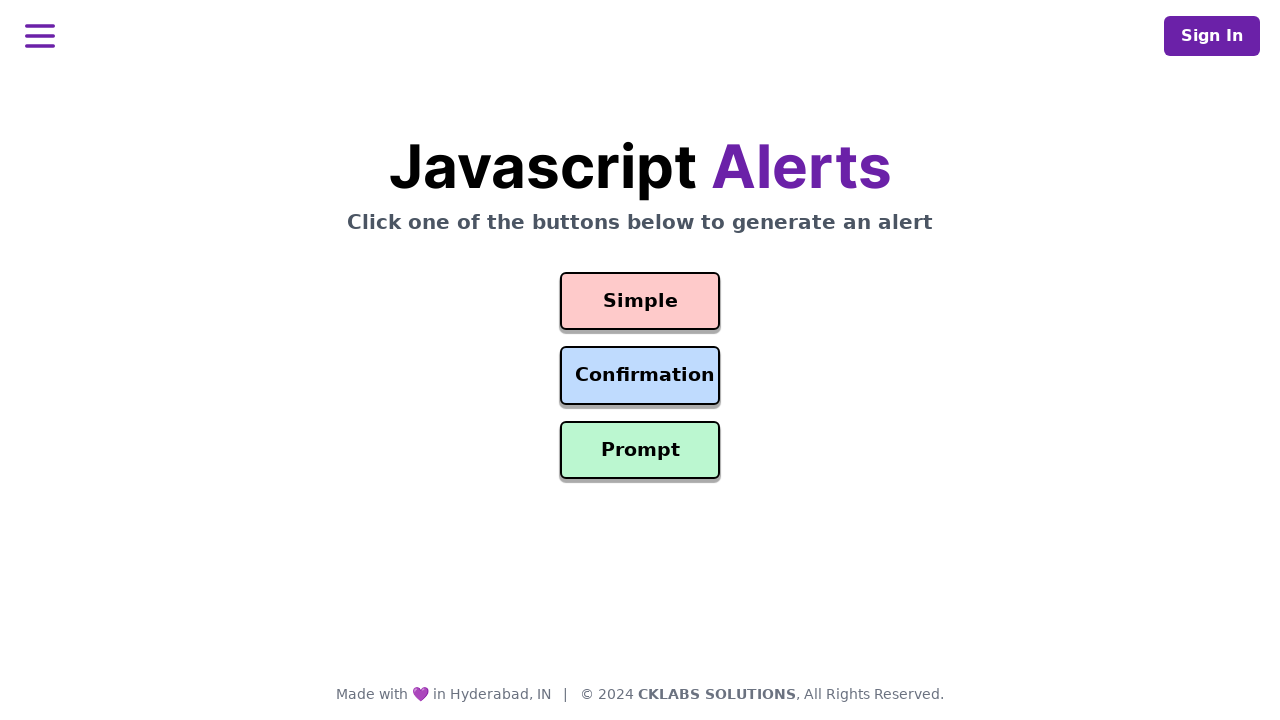

Clicked the Prompt Alert button at (640, 450) on #prompt
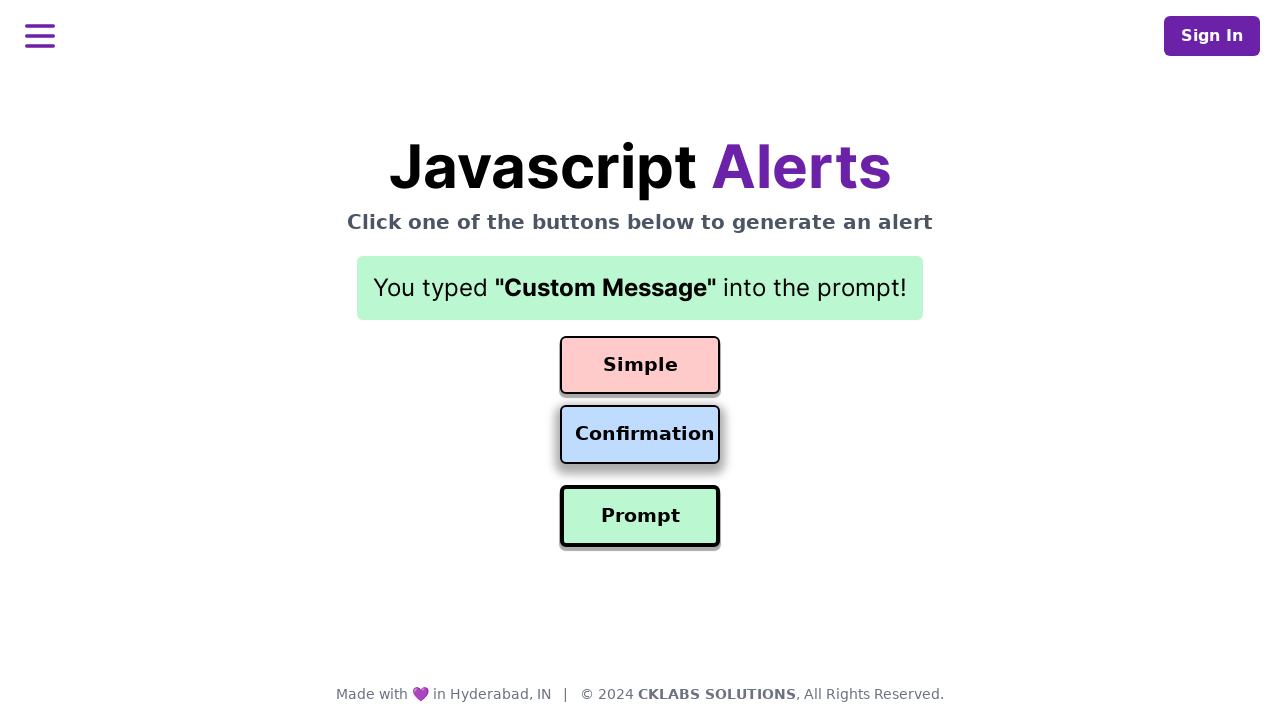

Waited for dialog handling and result to update
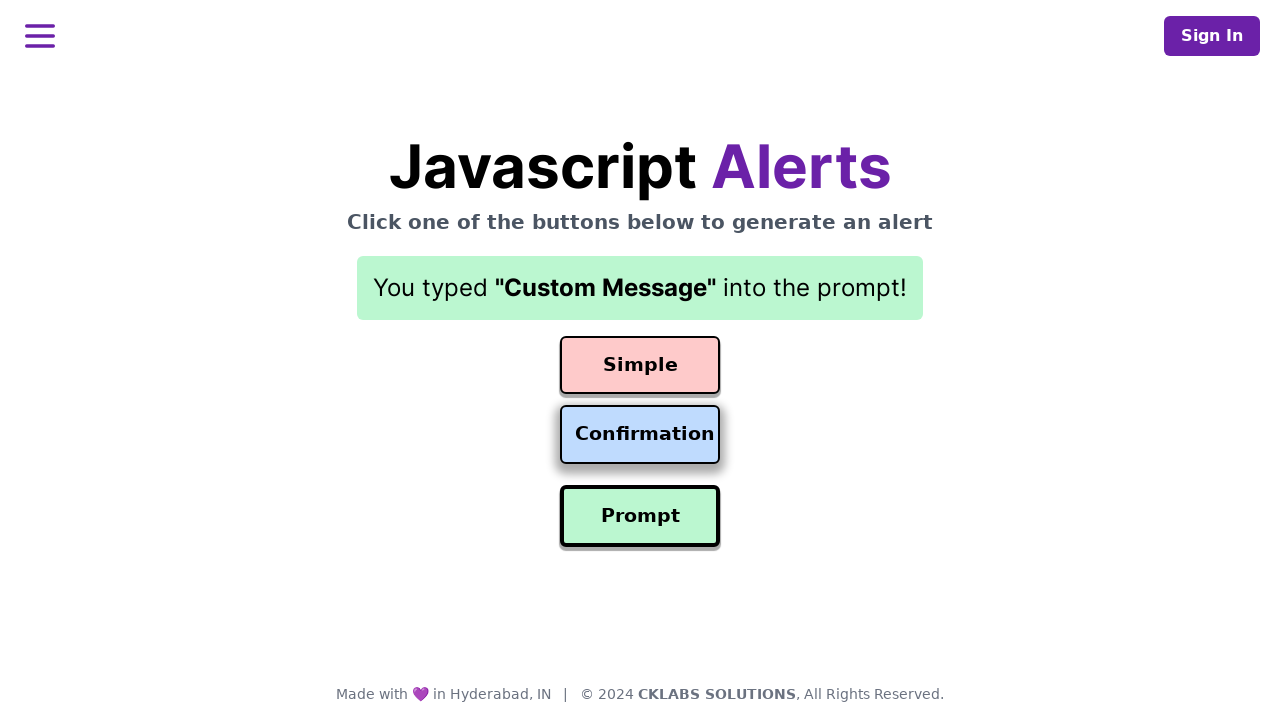

Verified result text is displayed
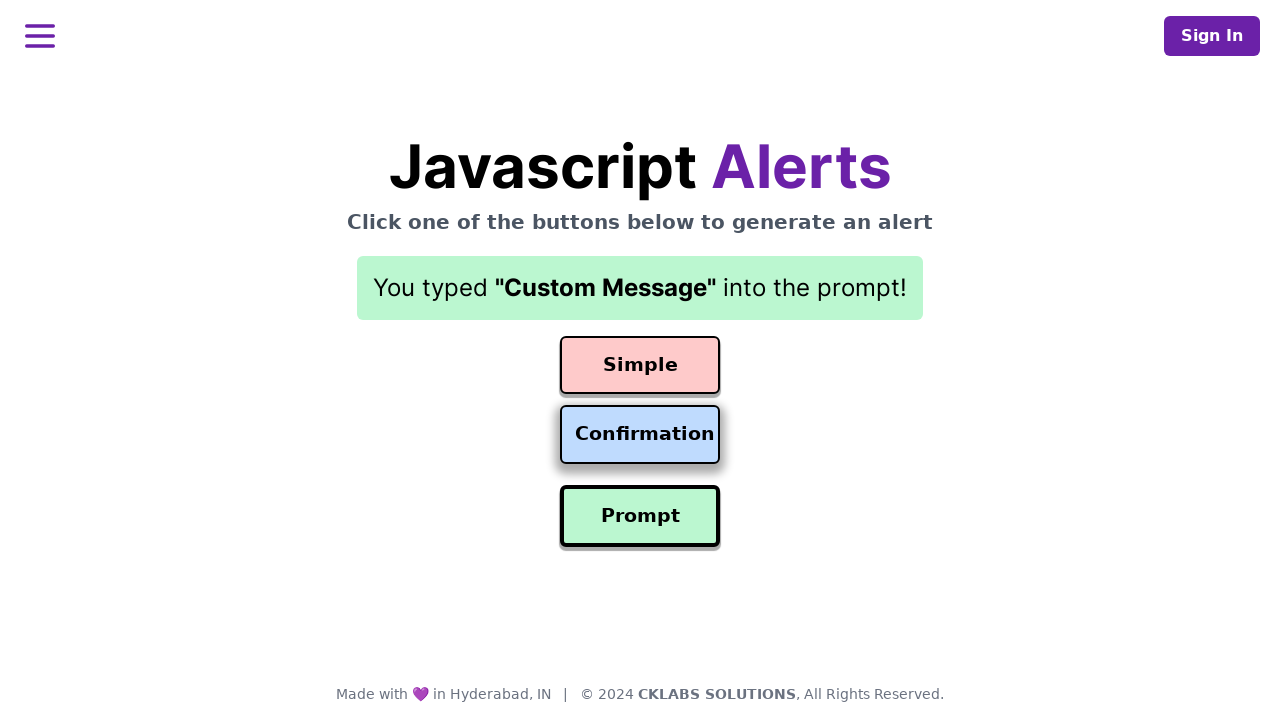

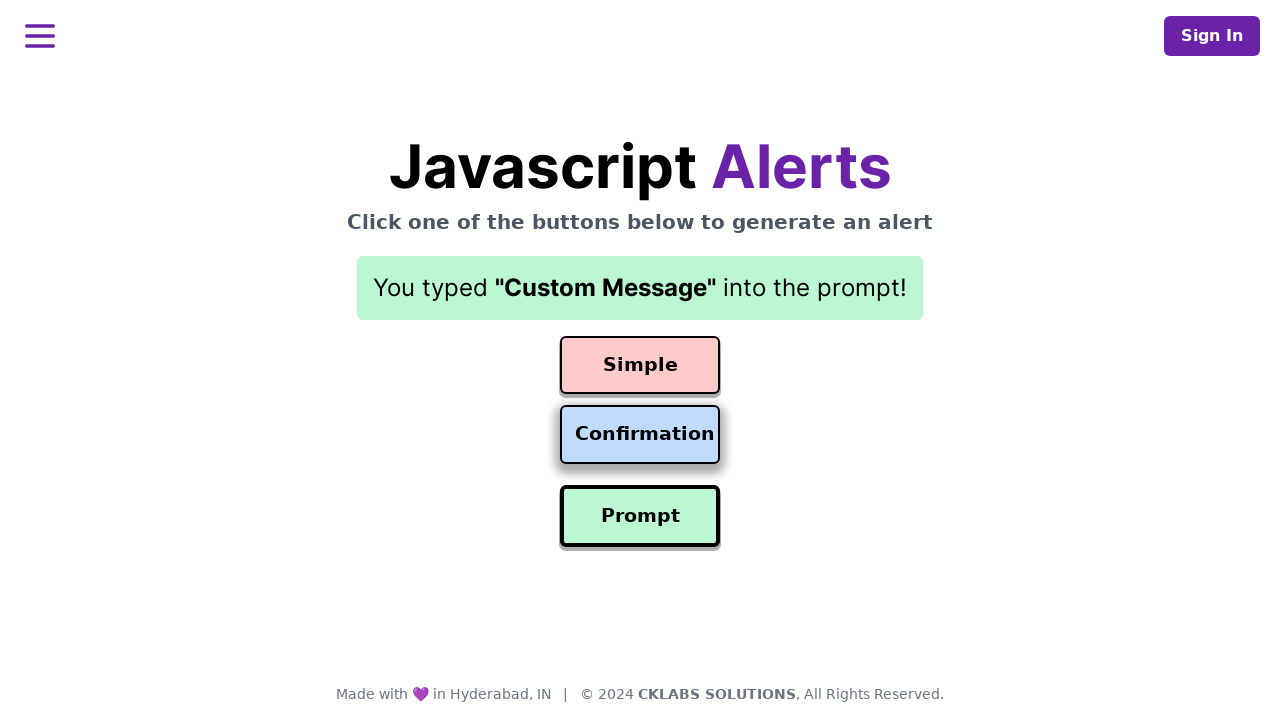